Tests text area functionality by entering text into multiple text areas and clearing existing content

Starting URL: https://omayo.blogspot.in/

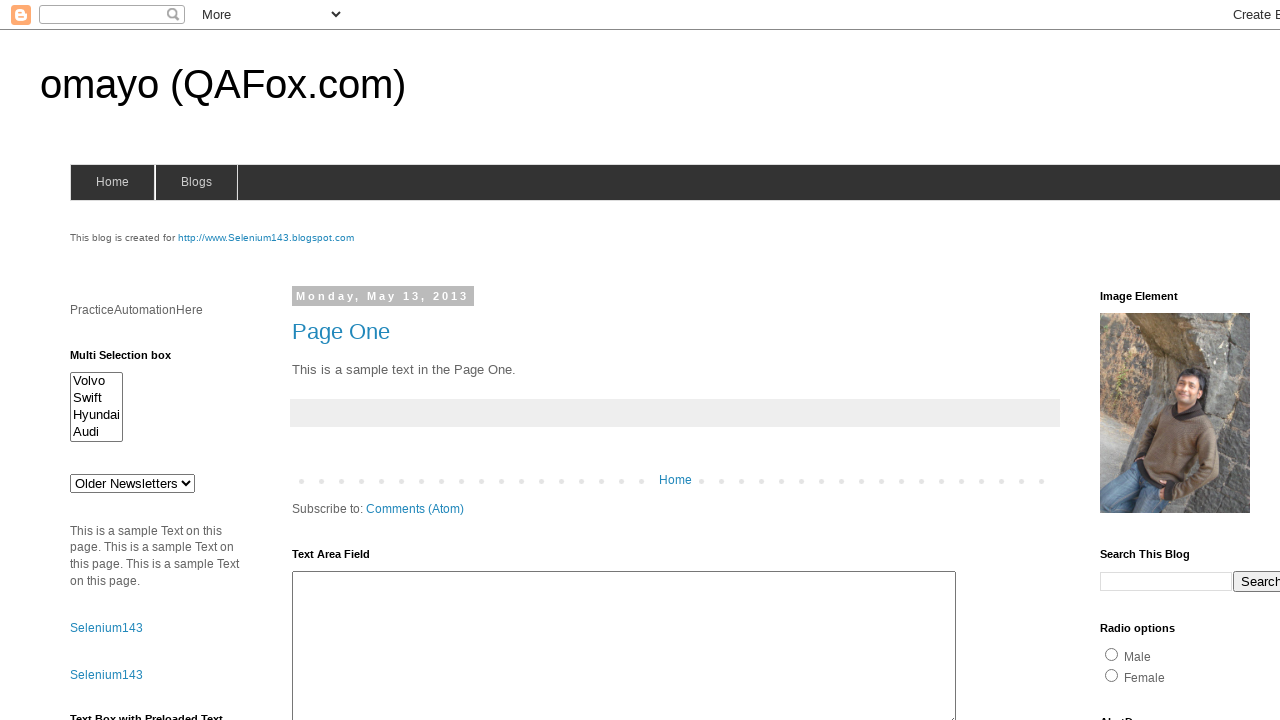

Filled first text area (ta1) with 'Rooh Ullah' on textarea#ta1
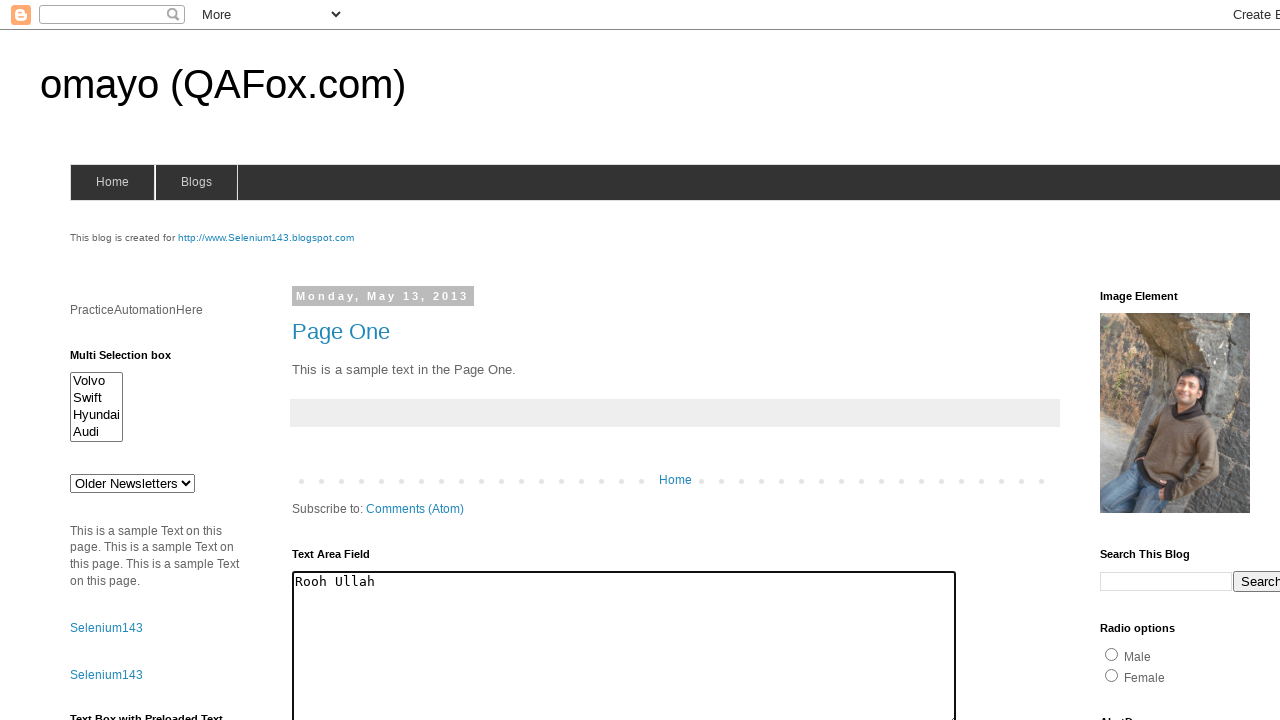

Cleared text area containing 'The cat was playing in the garden.' on textarea:has-text('The cat was playing in the garden.')
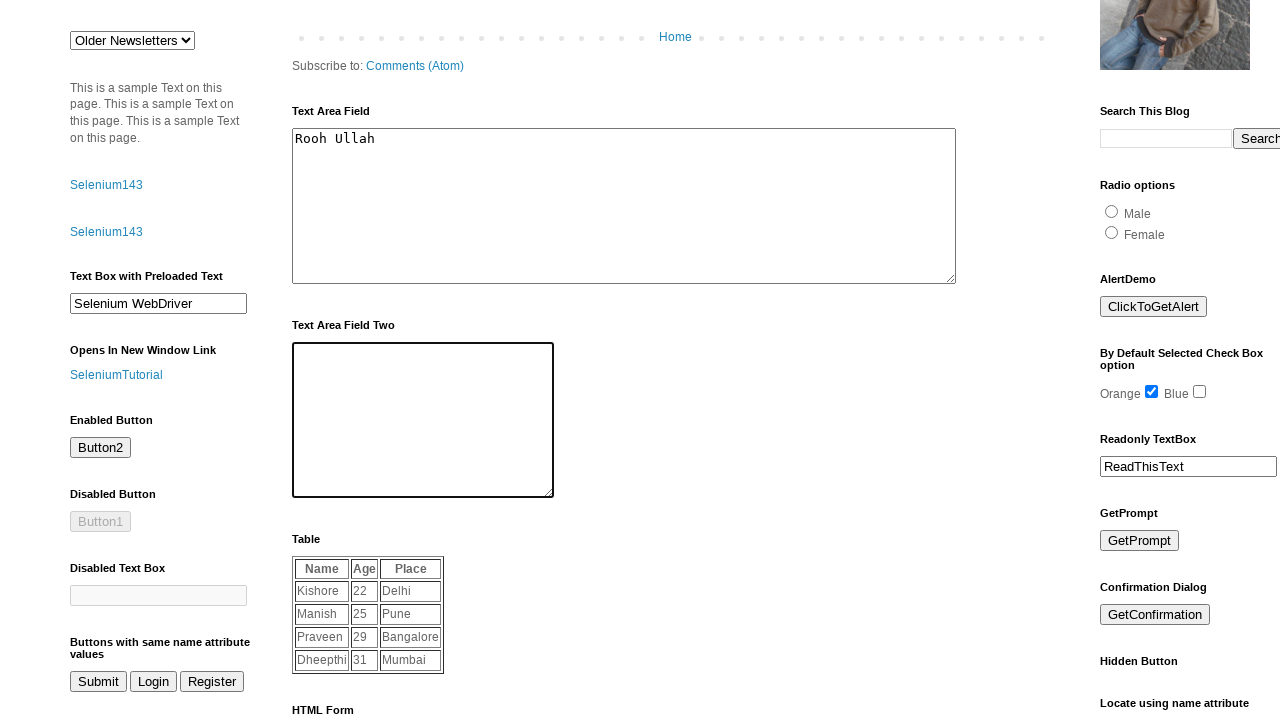

Filled text area with 'My name is Rooh Ullah' on textarea:has-text('The cat was playing in the garden.')
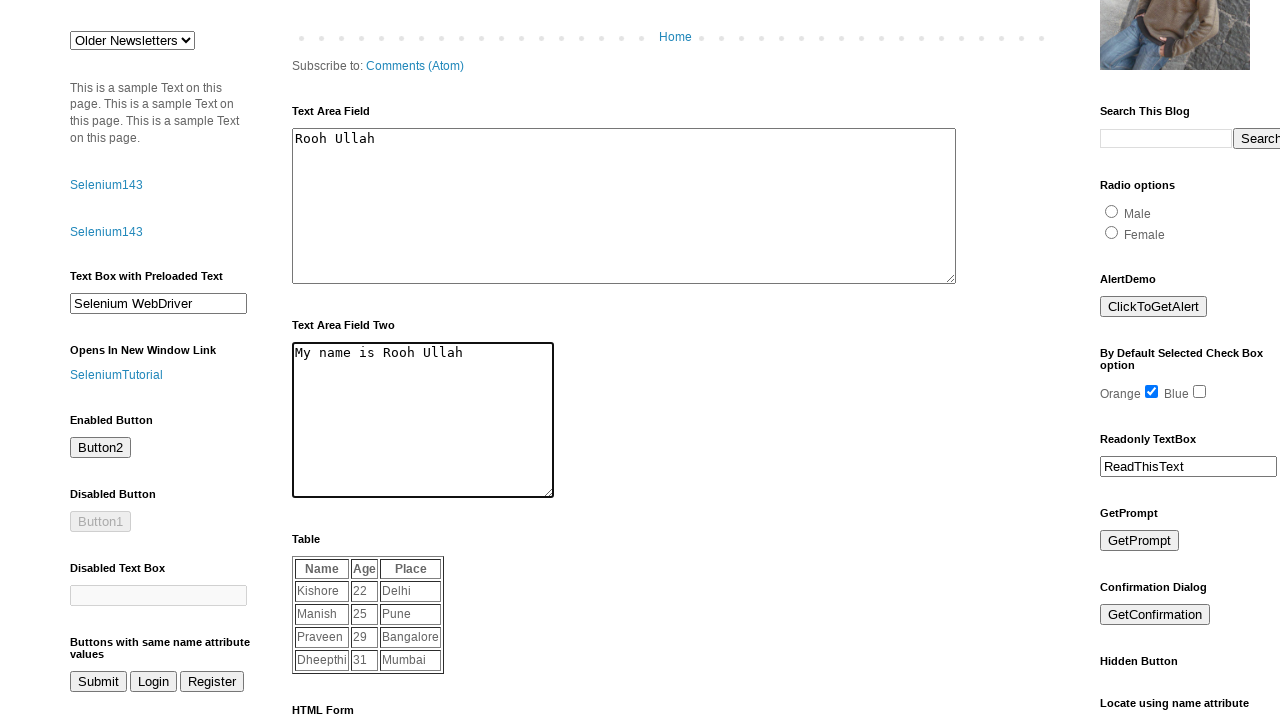

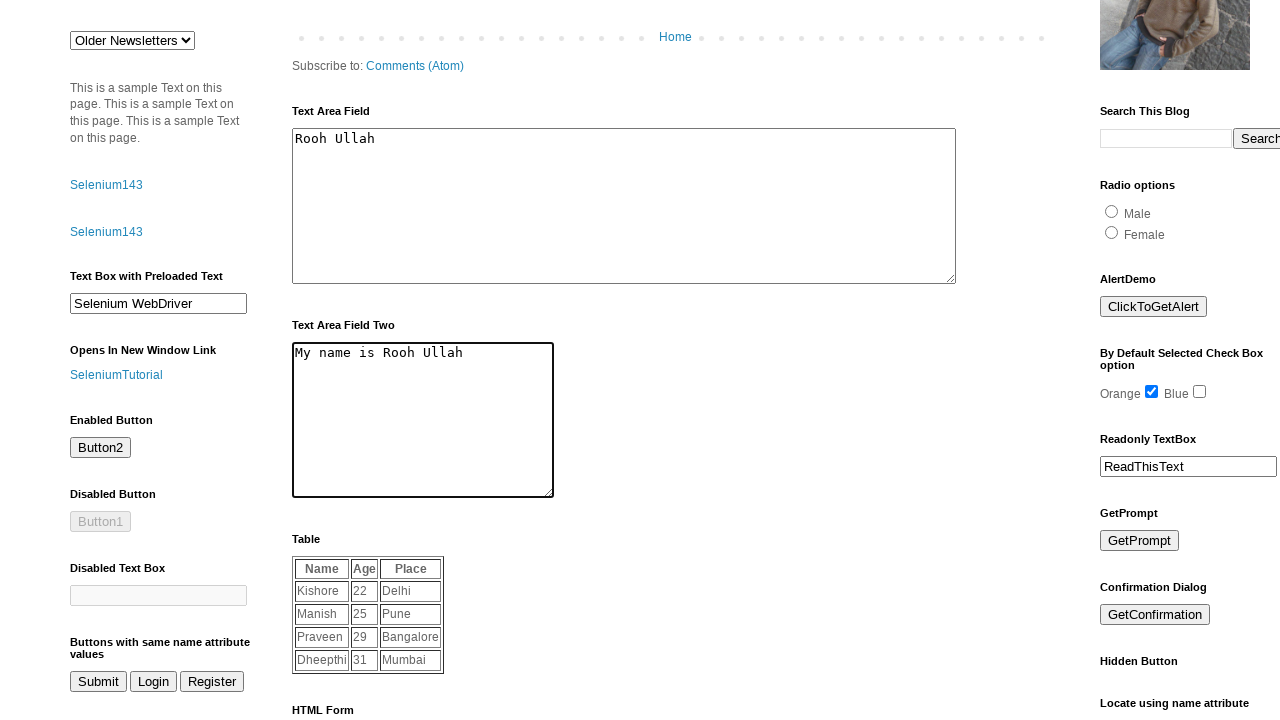